Tests the store locator by selecting Vietnam from country dropdown and searching for stores in Ho Chi Minh

Starting URL: https://rode.com/en/support/where-to-buy

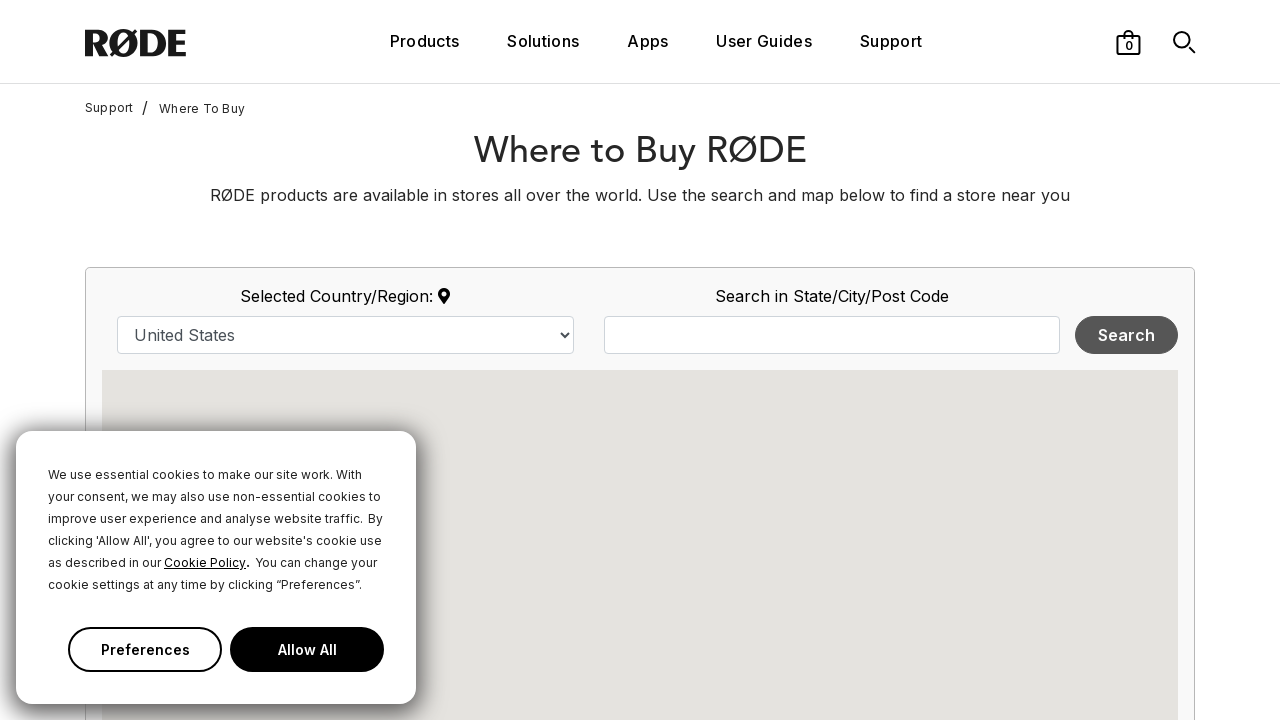

Selected Vietnam from country dropdown on select#country
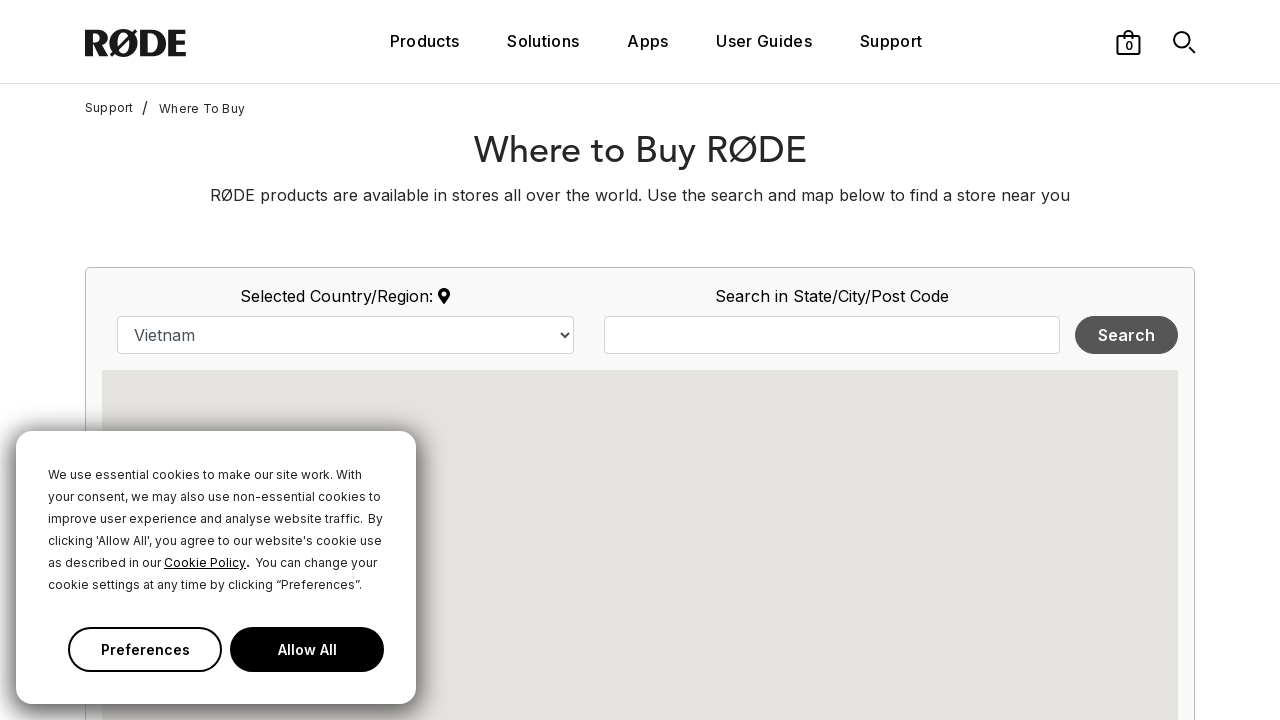

Waited 3 seconds for dropdown selection to process
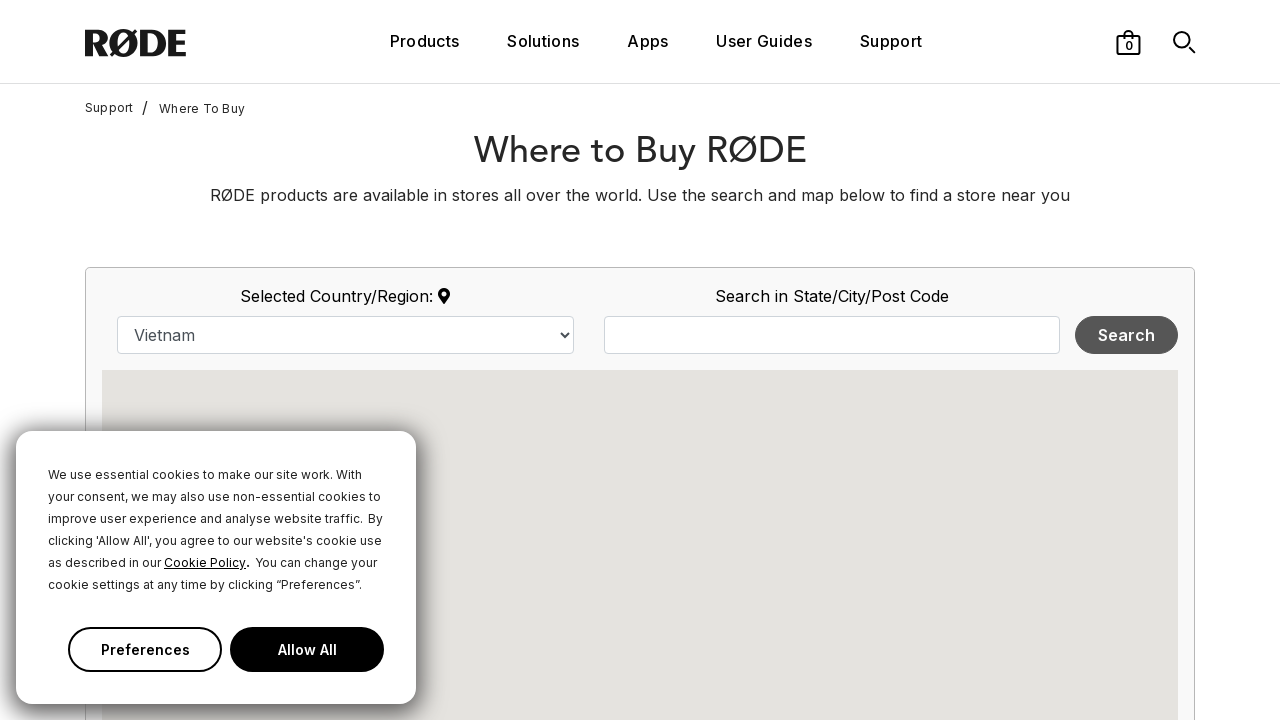

Entered 'Ho Chi Minh' in search location field on input#map_search_query
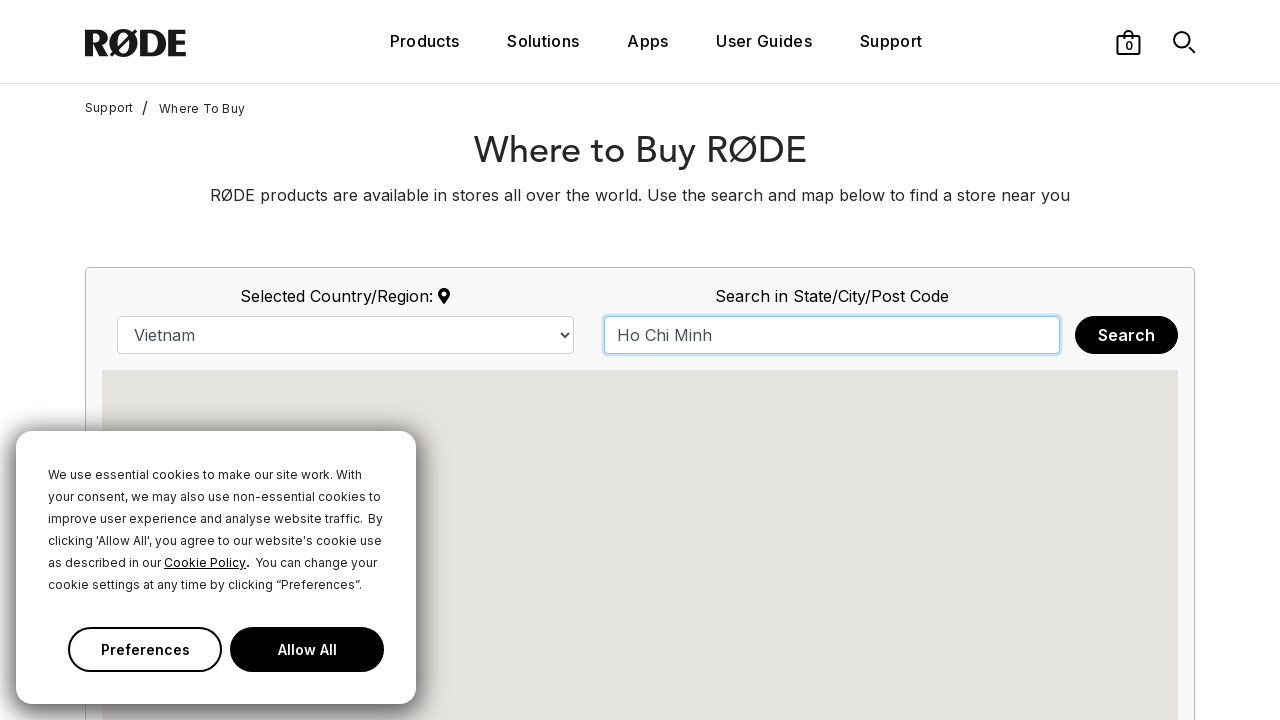

Clicked search button to find stores in Ho Chi Minh at (1126, 335) on button.btn.btn-default
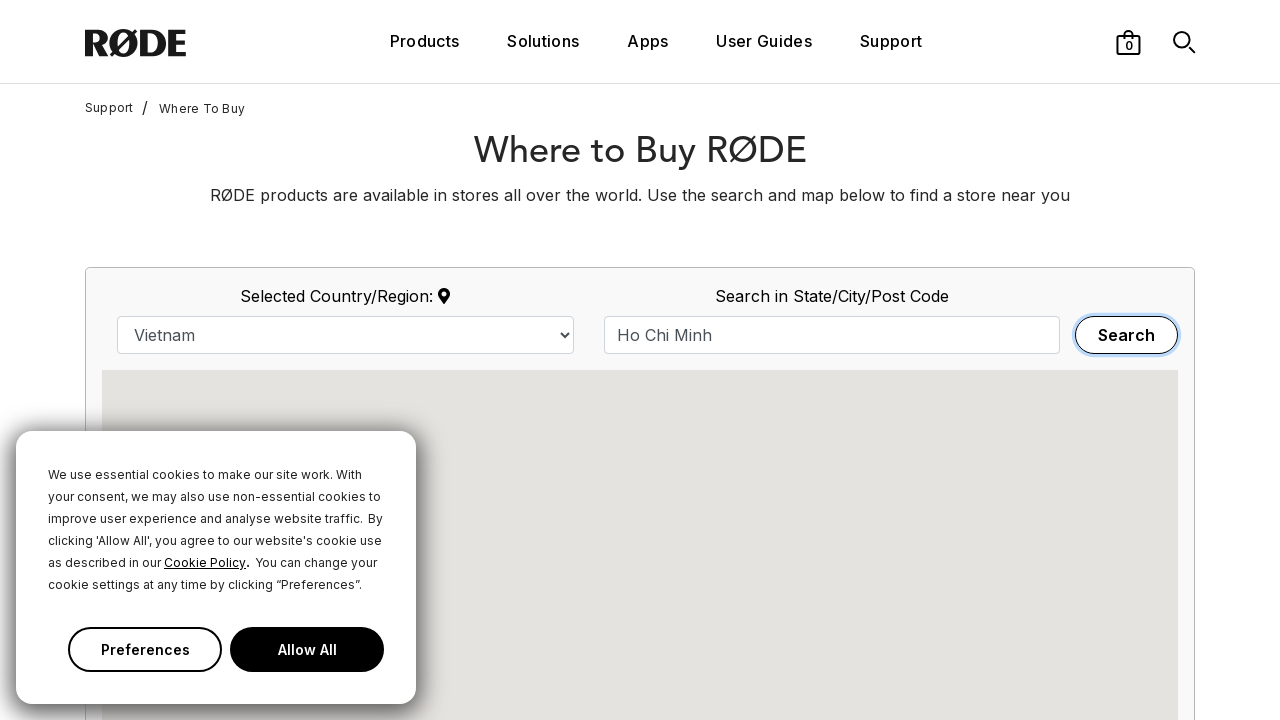

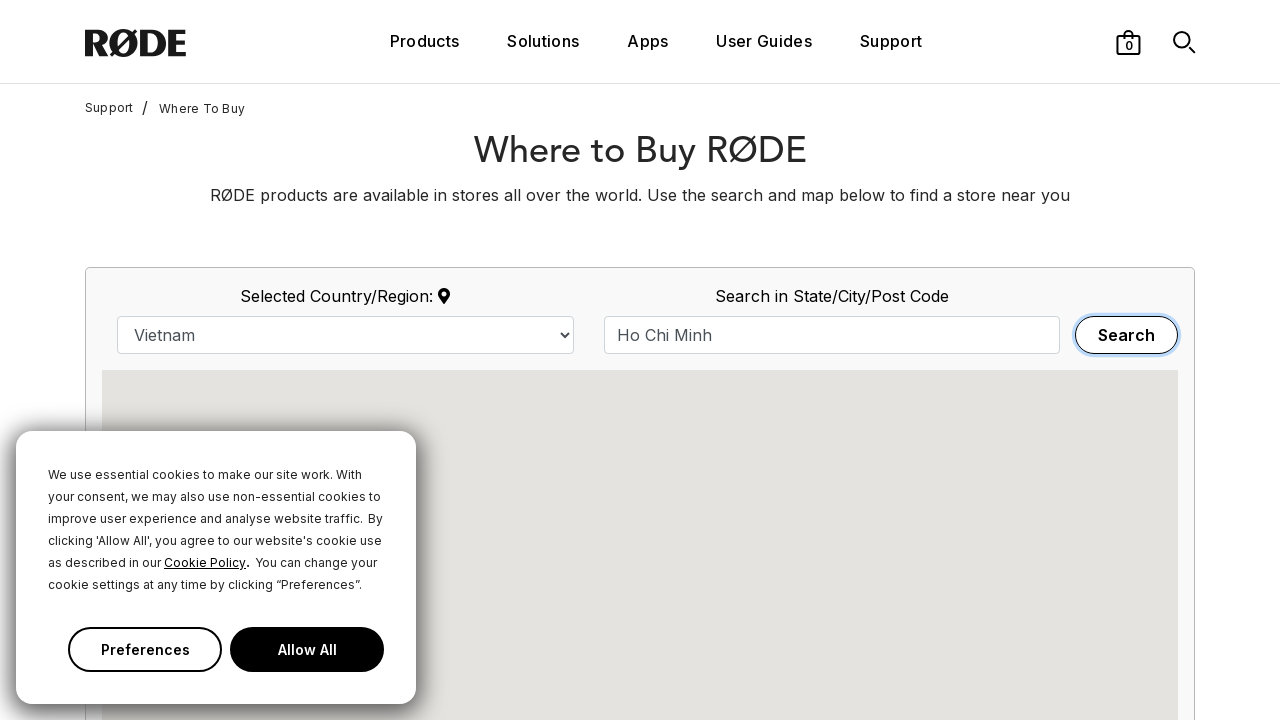